Tests the magic 8-ball feature by entering a yes/no question and submitting it

Starting URL: https://8-gund.com/ru/

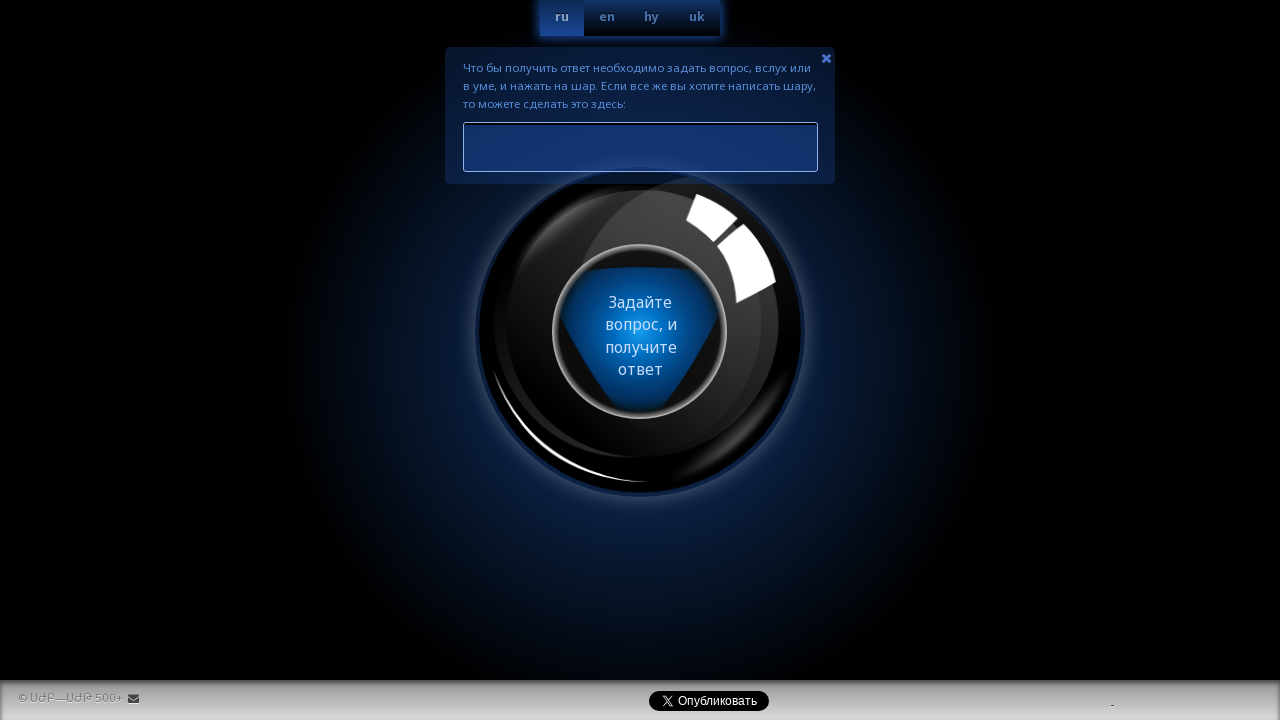

Waited for page to fully load (3000ms)
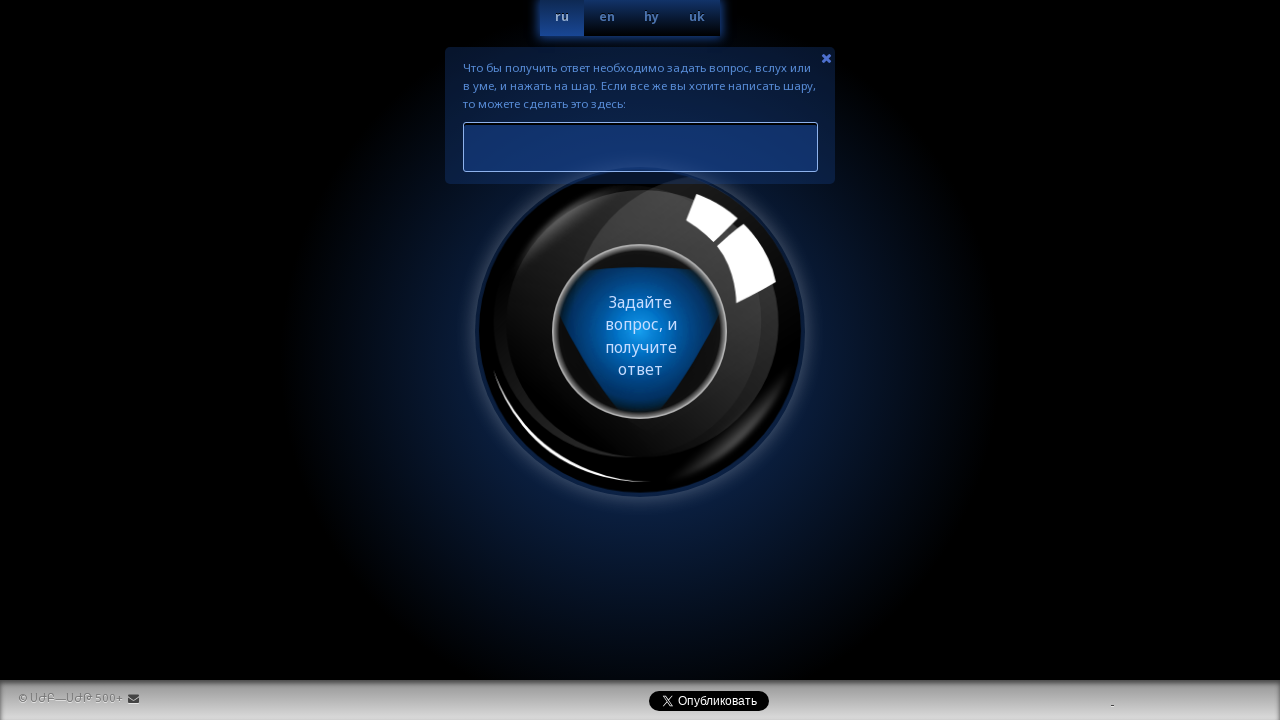

Clicked on question input field at (640, 147) on #yourq
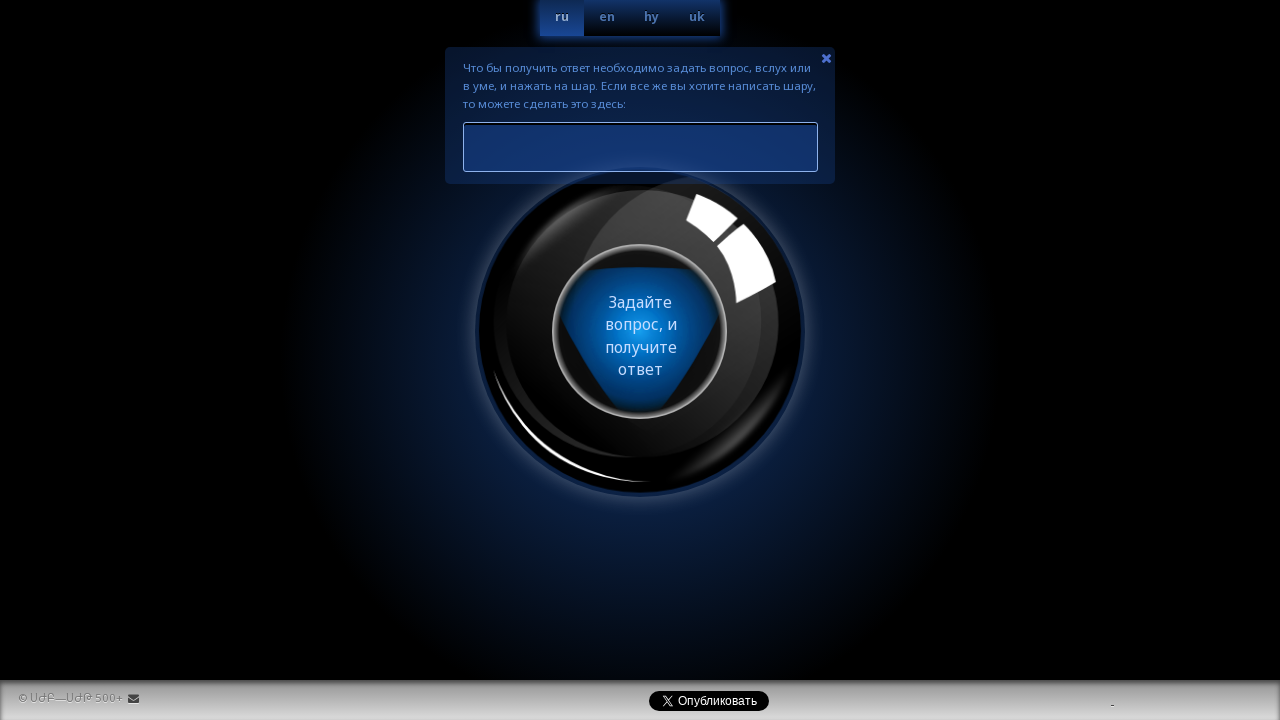

Waited for interaction (3000ms)
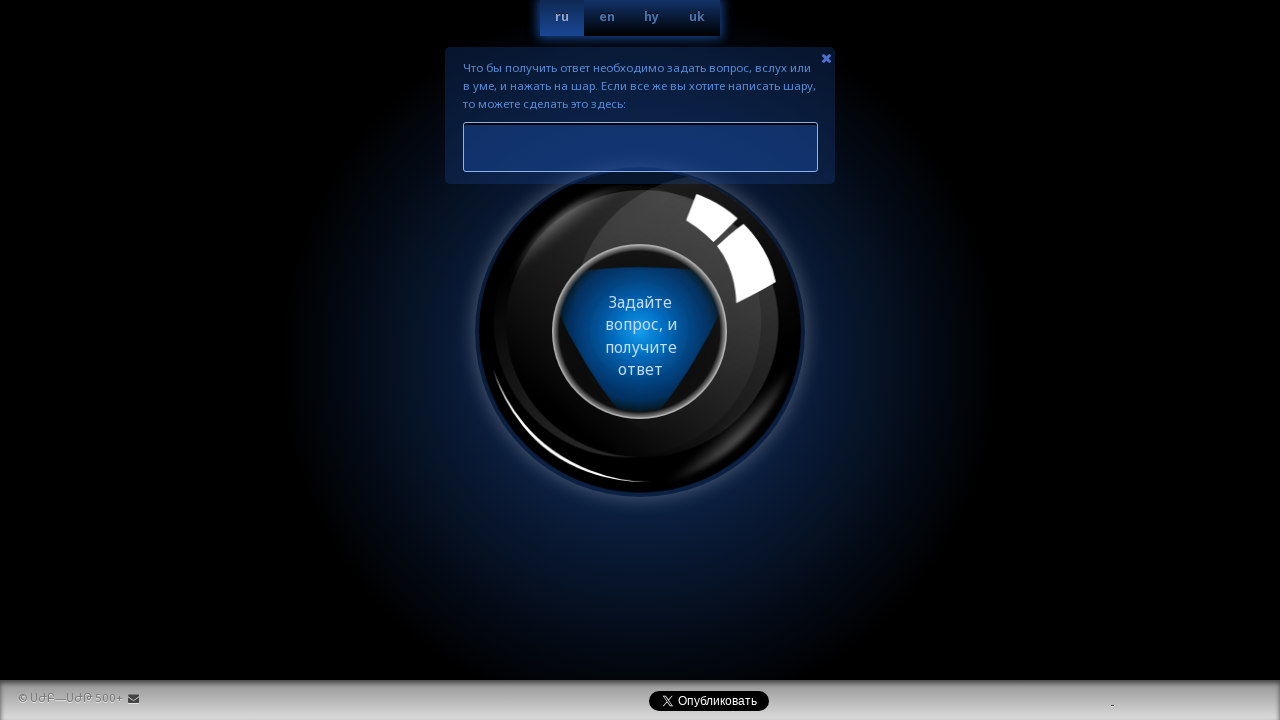

Filled question field with 'Will this test pass?' on #yourq
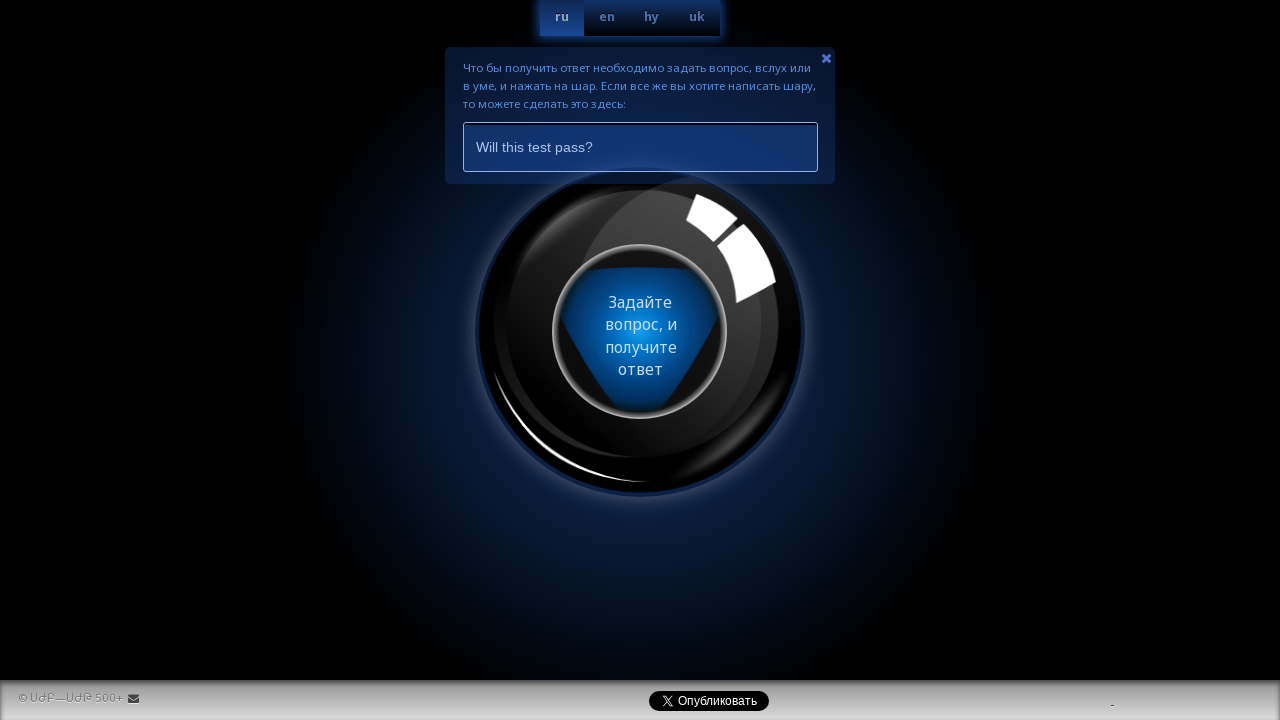

Pressed Enter to submit the question on #yourq
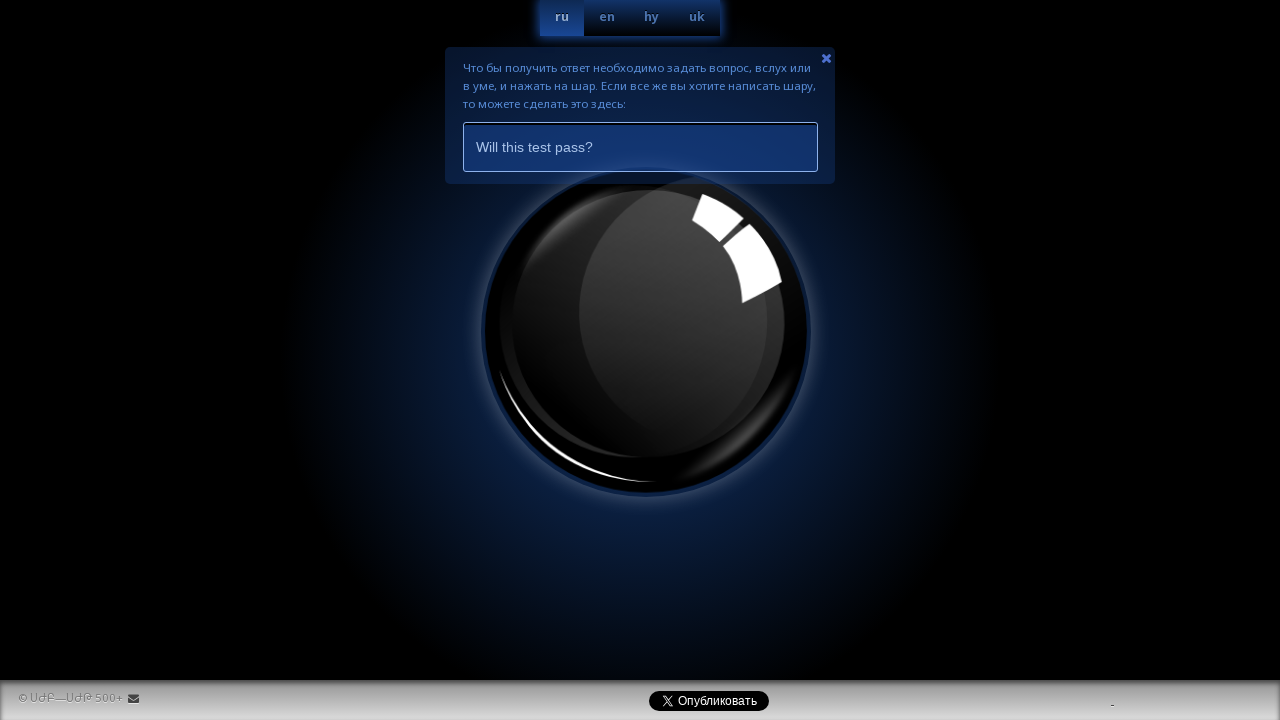

Magic 8-ball animation completed and answer text appeared
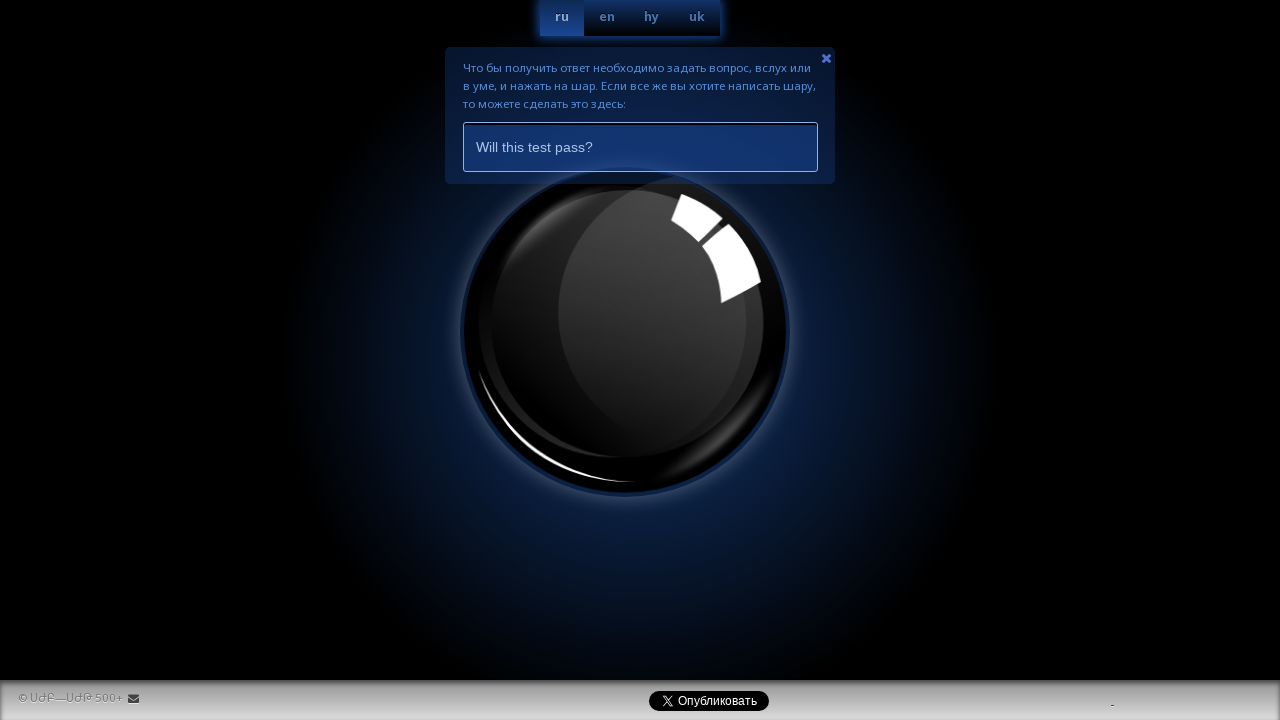

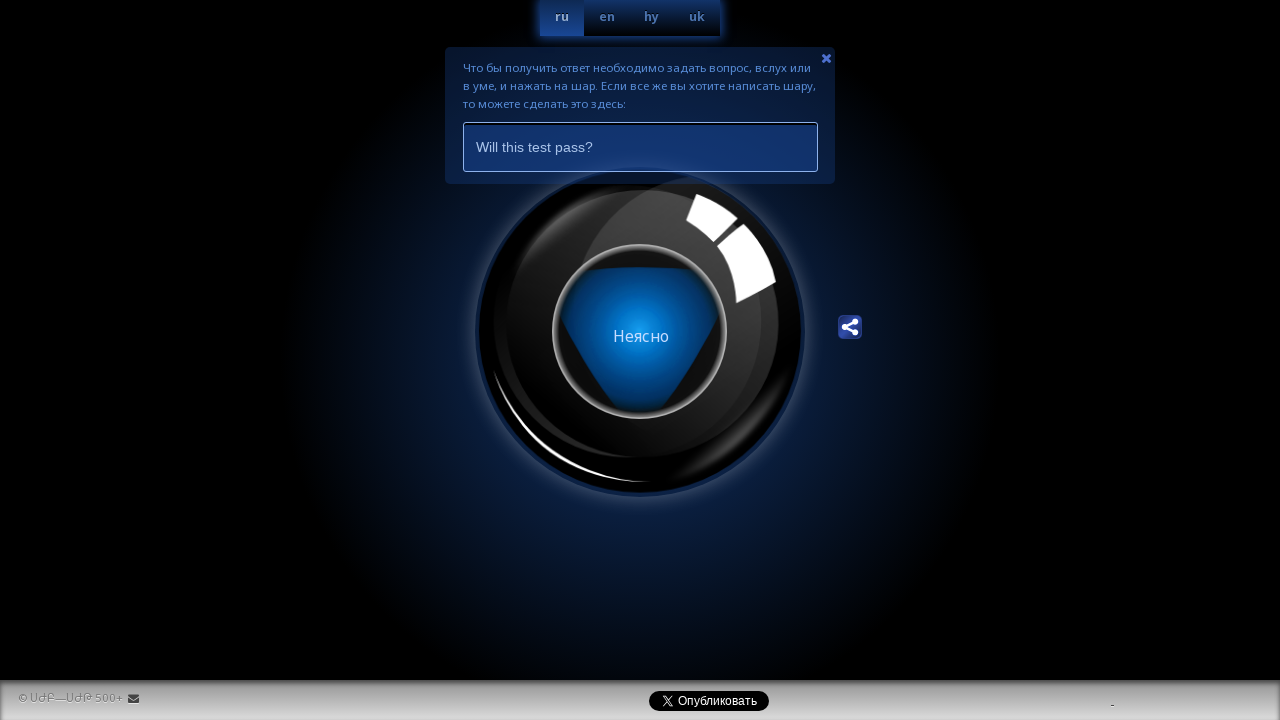